Navigates to CoinMarketCap Russian homepage, scrolls to the bottom of the page to load all cryptocurrency listings, and verifies that cryptocurrency data is displayed in the table.

Starting URL: https://coinmarketcap.com/ru/

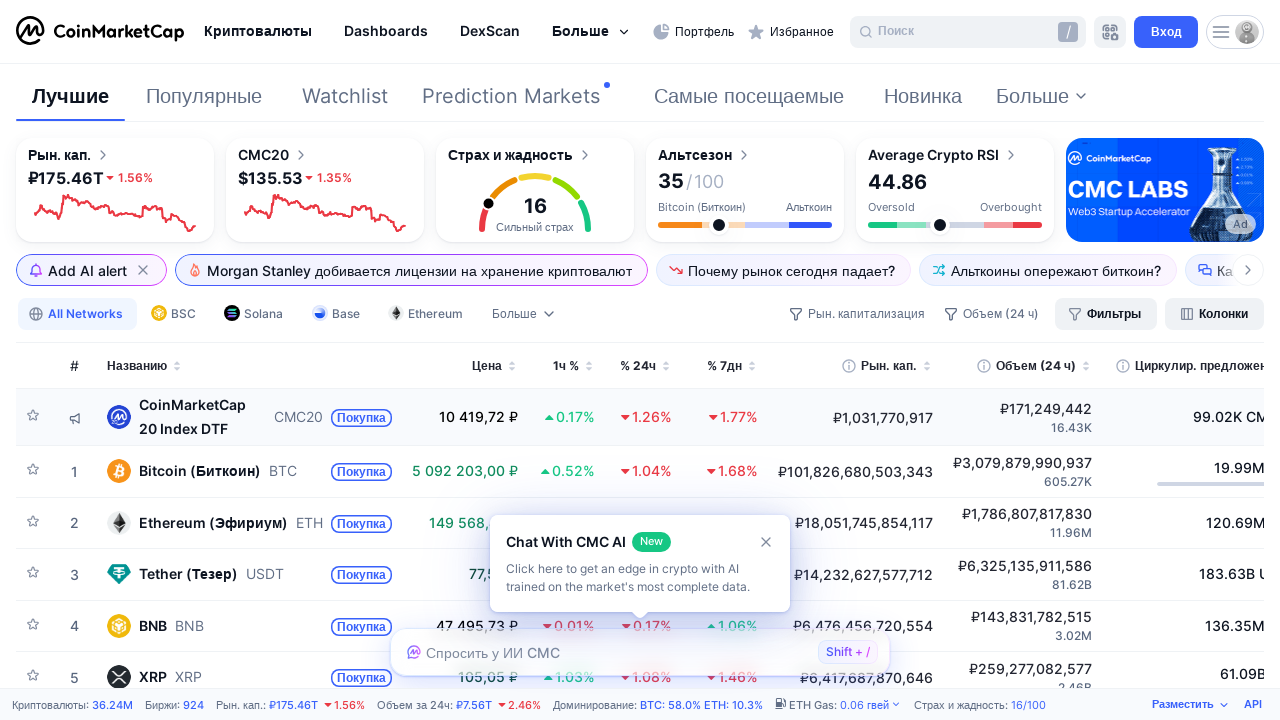

Scrolled to bottom of page to trigger lazy loading of cryptocurrency listings
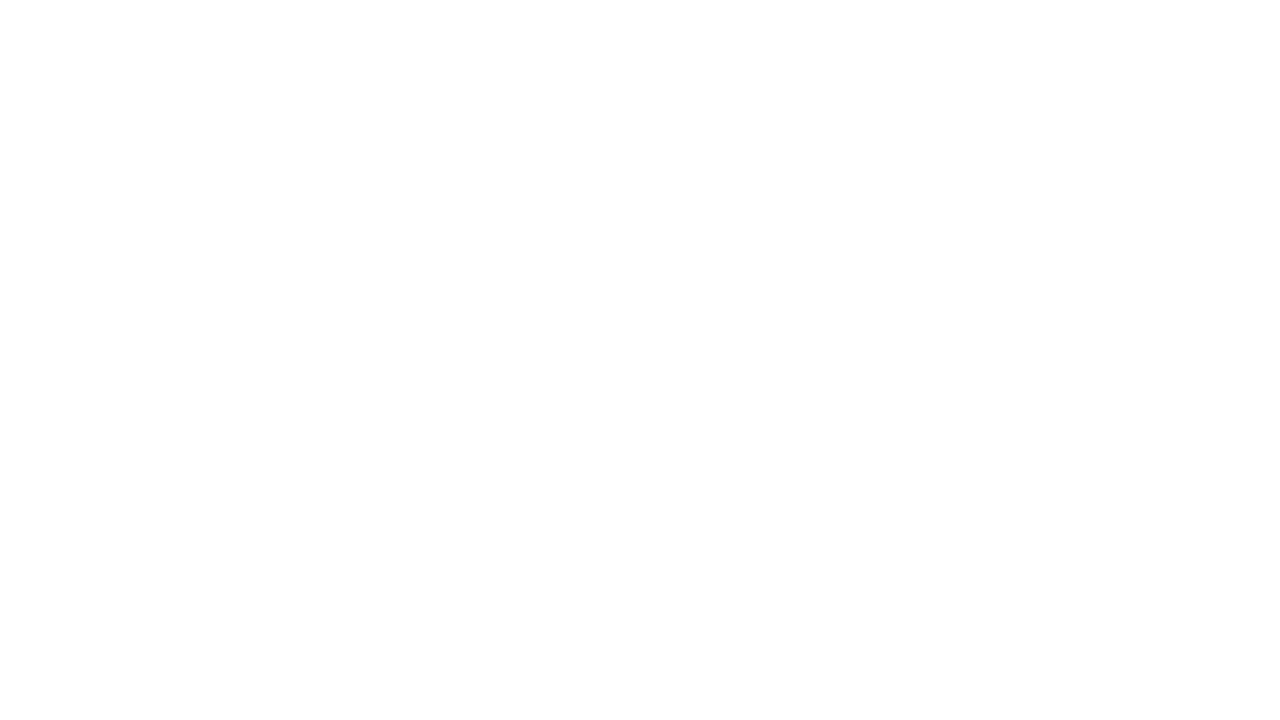

Waited 5 seconds for cryptocurrency data to load after scrolling
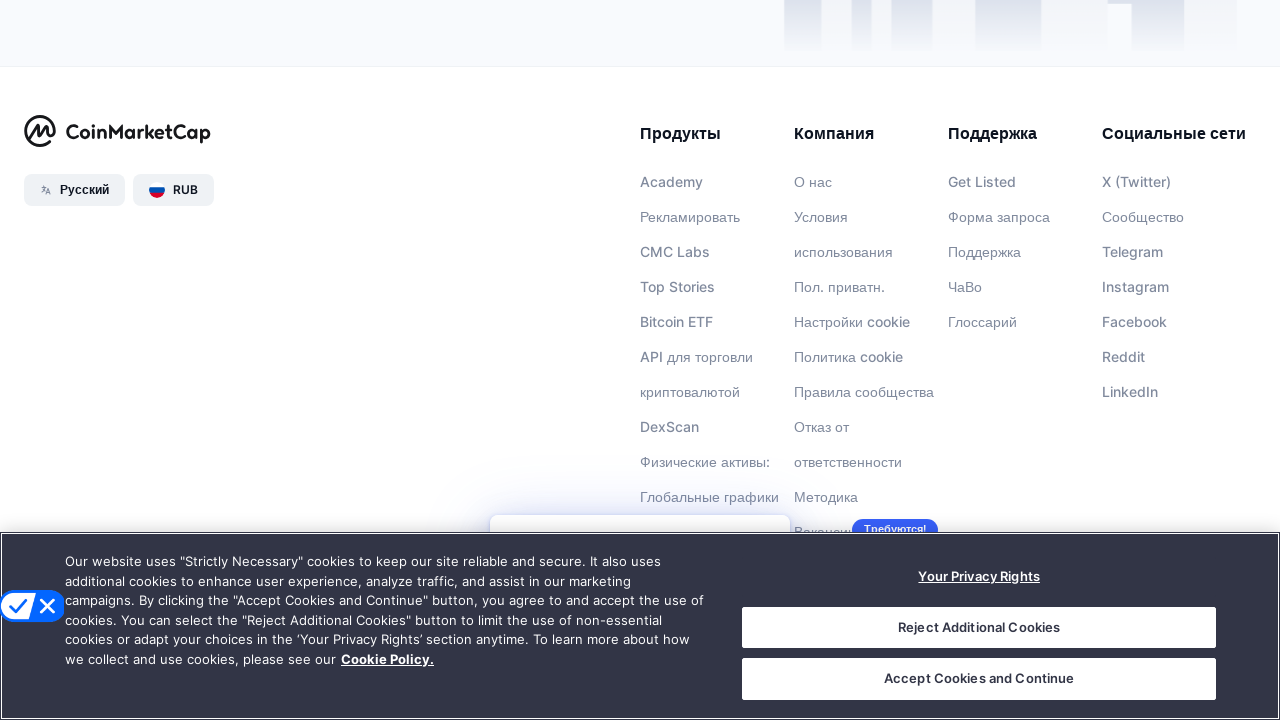

Verified that cryptocurrency table rows are loaded
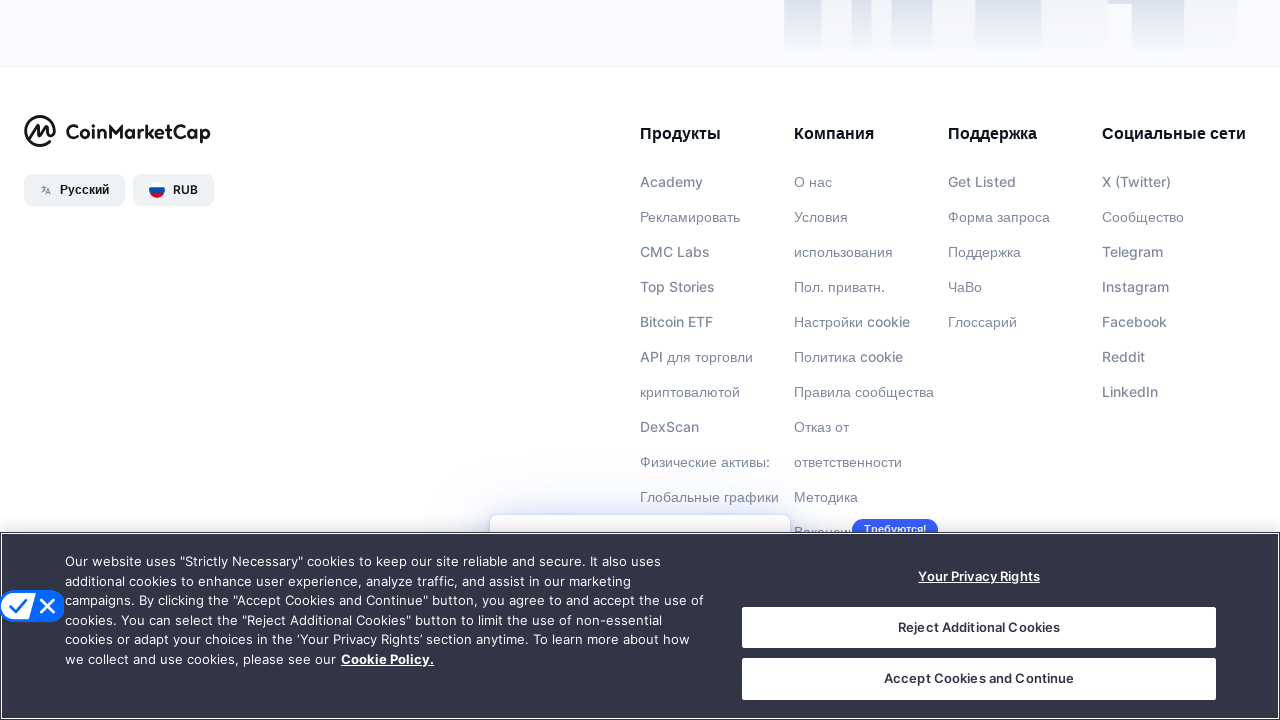

Verified that cryptocurrency table is visible with data
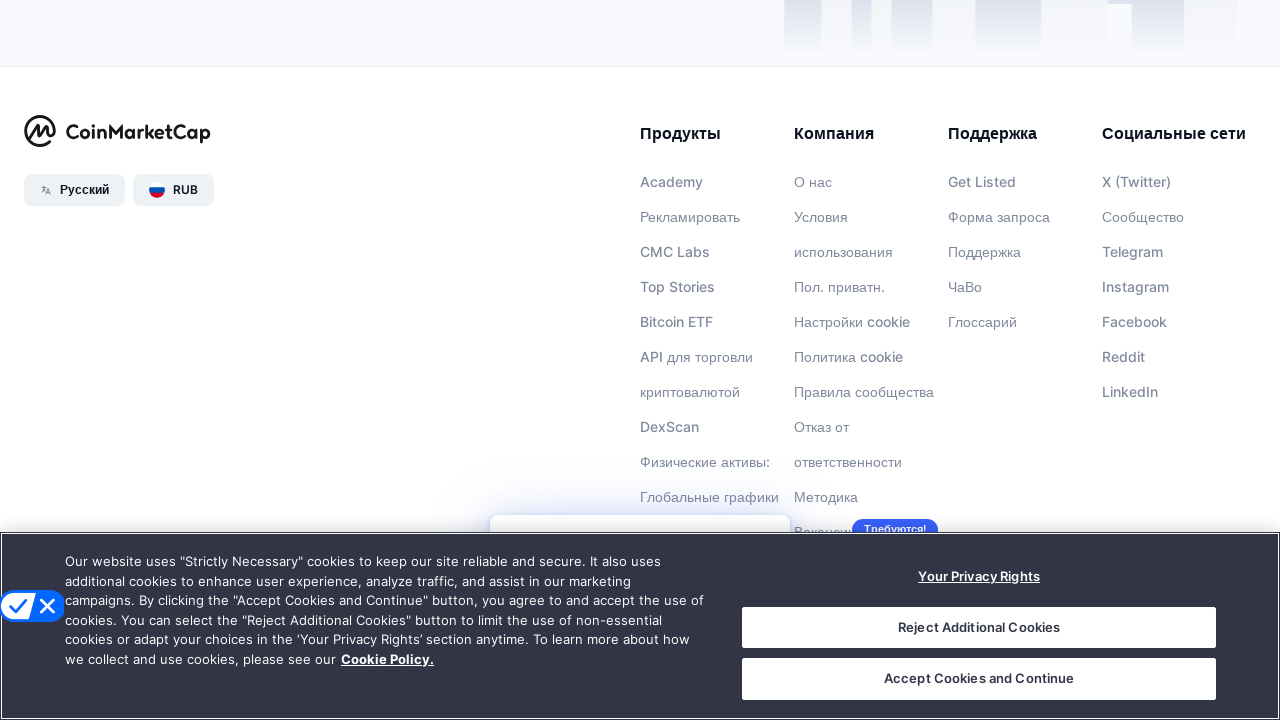

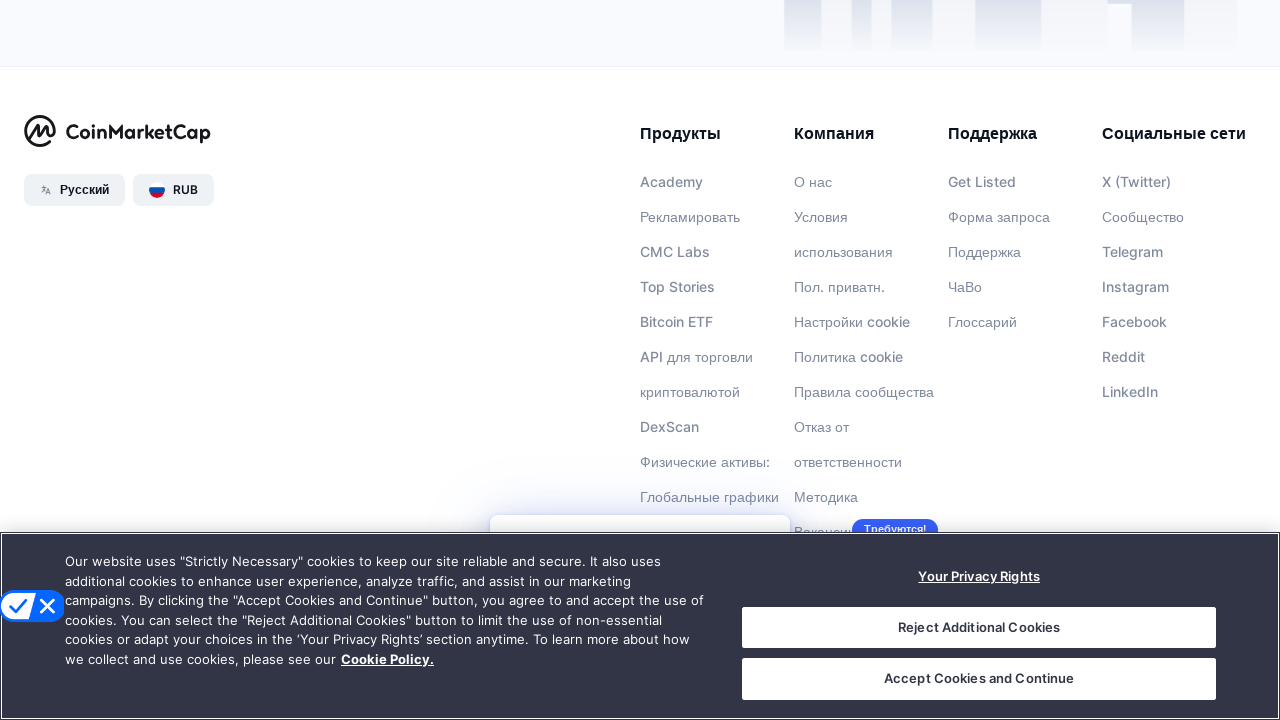